Fills in the last name field and clicks a movie interest checkbox on a registration form

Starting URL: http://demo.automationtesting.in/Register.html

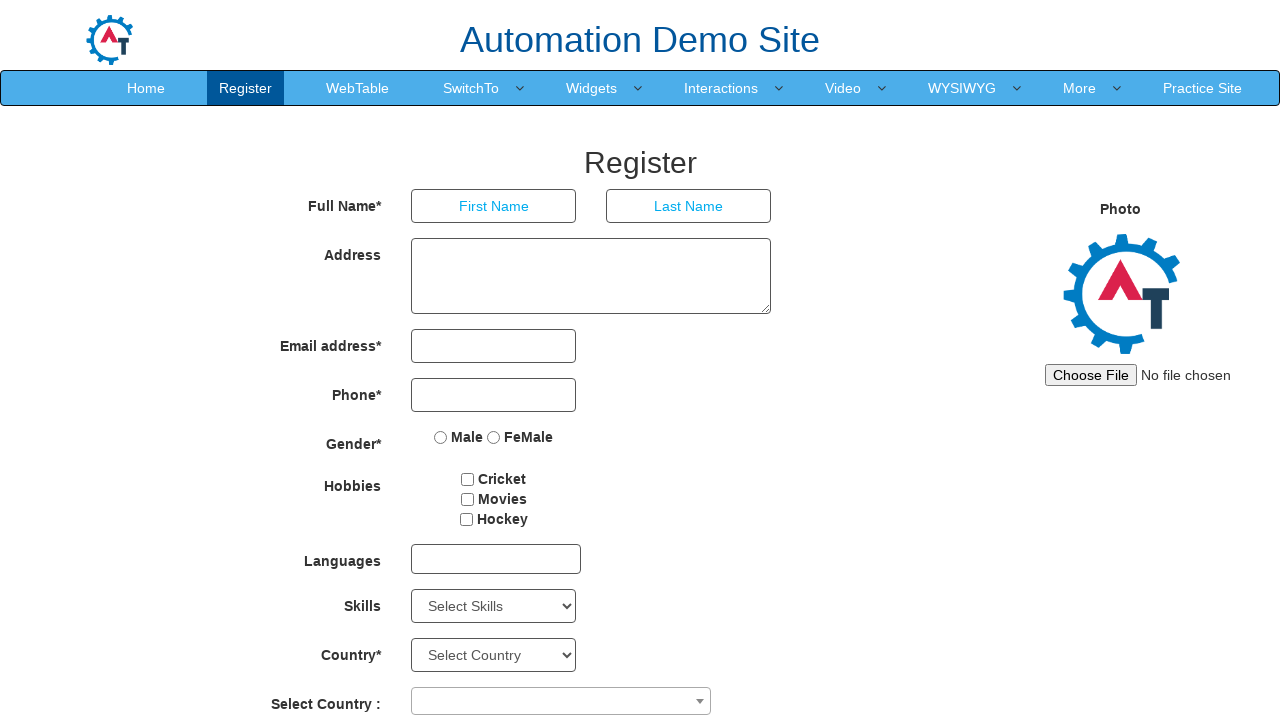

Filled last name field with 'Jackson' on //input[@placeholder='Last Name']
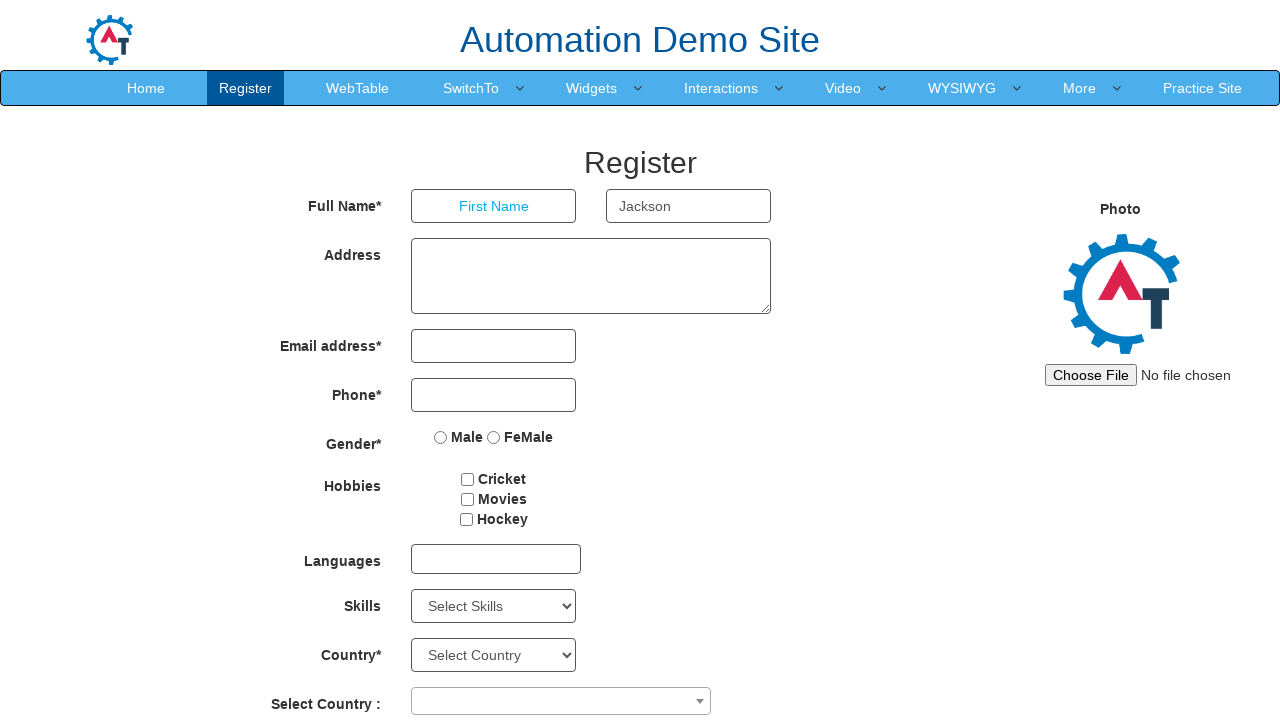

Clicked Movies interest checkbox at (467, 499) on input[type='checkbox'][value='Movies']
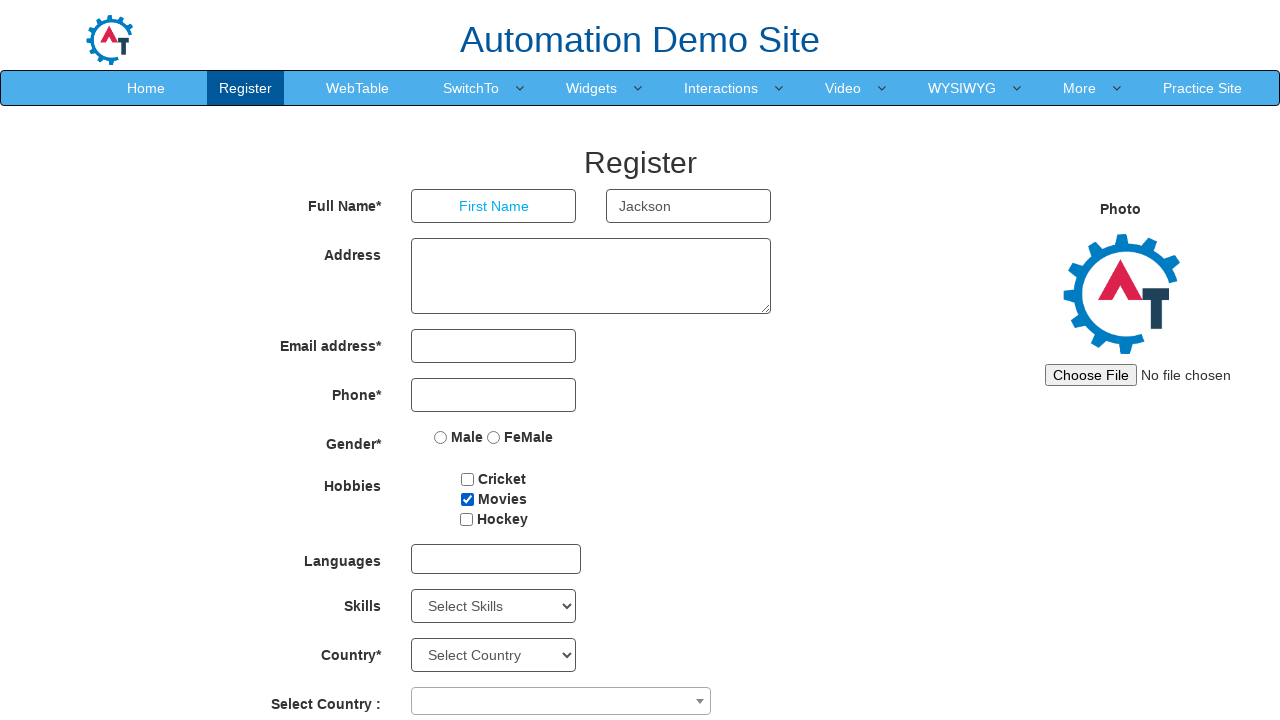

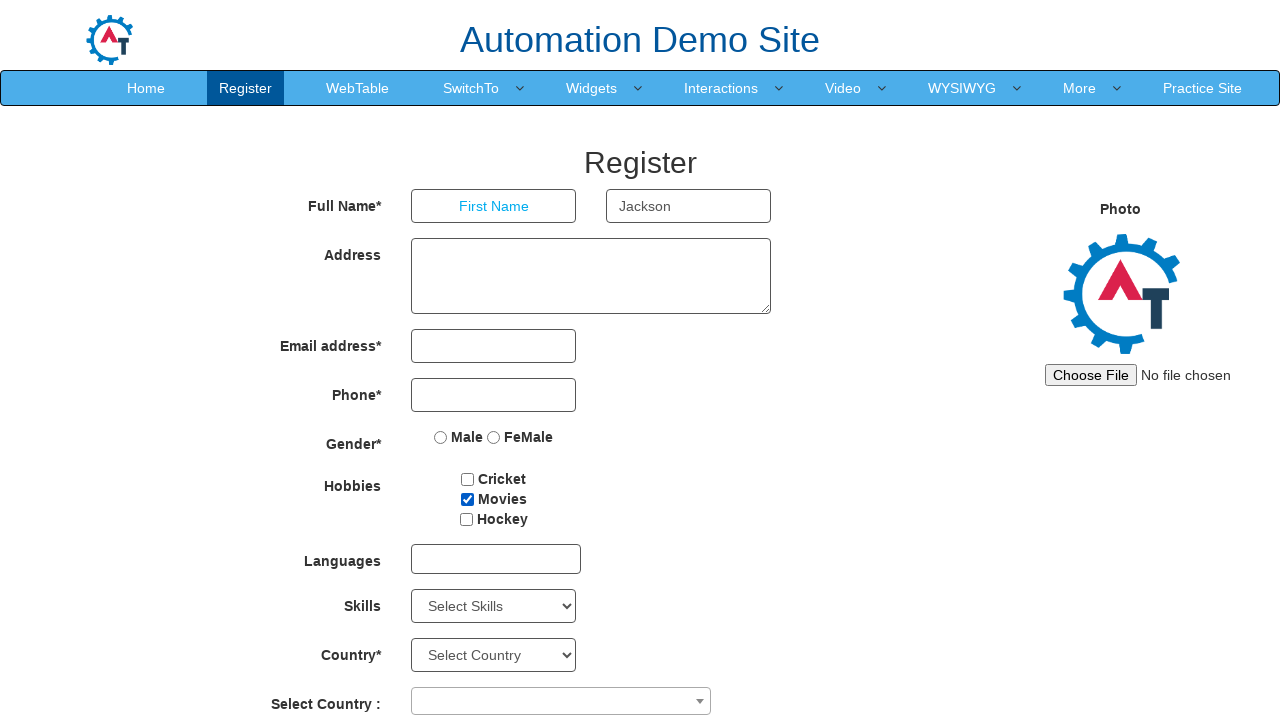